Tests a vowels filter form by interacting with a text input field (clicking and clearing it), then clicking on various buttons in sequence including filter buttons and a success button.

Starting URL: https://rioran.github.io/ru_vowels_filter/main.html

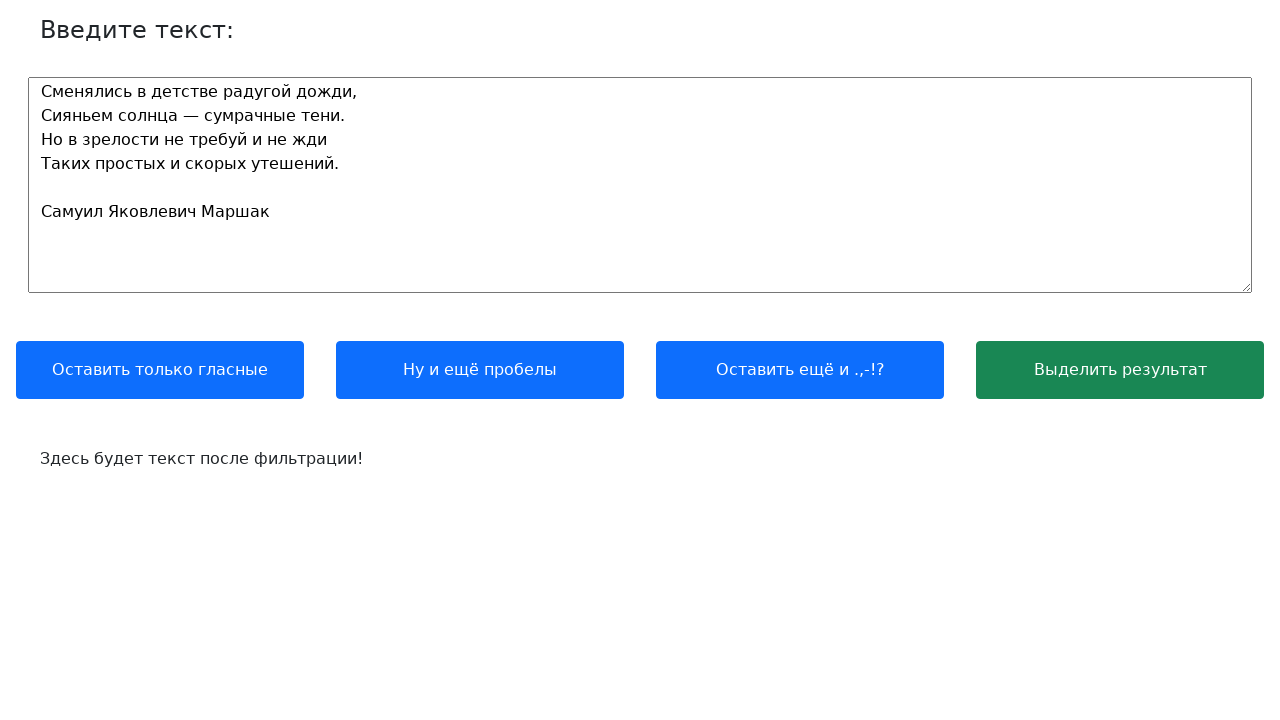

Clicked on the text input field at (640, 185) on #text_input
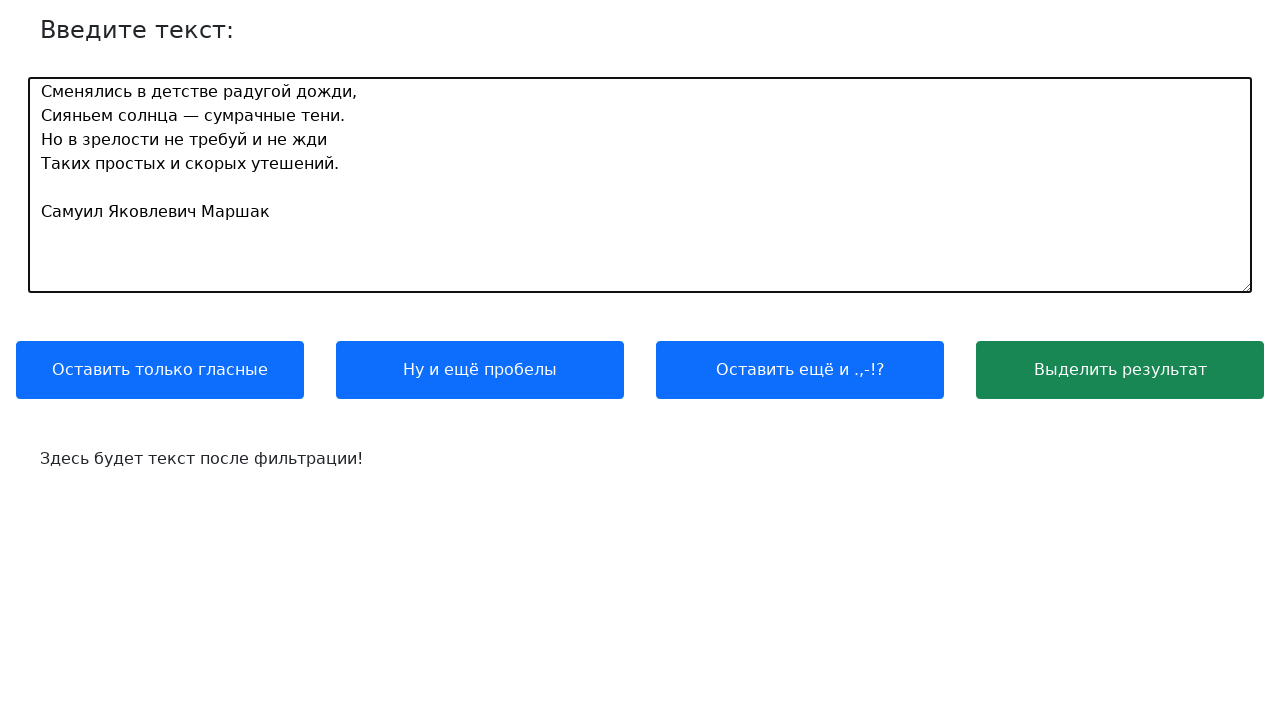

Cleared the text input field on #text_input
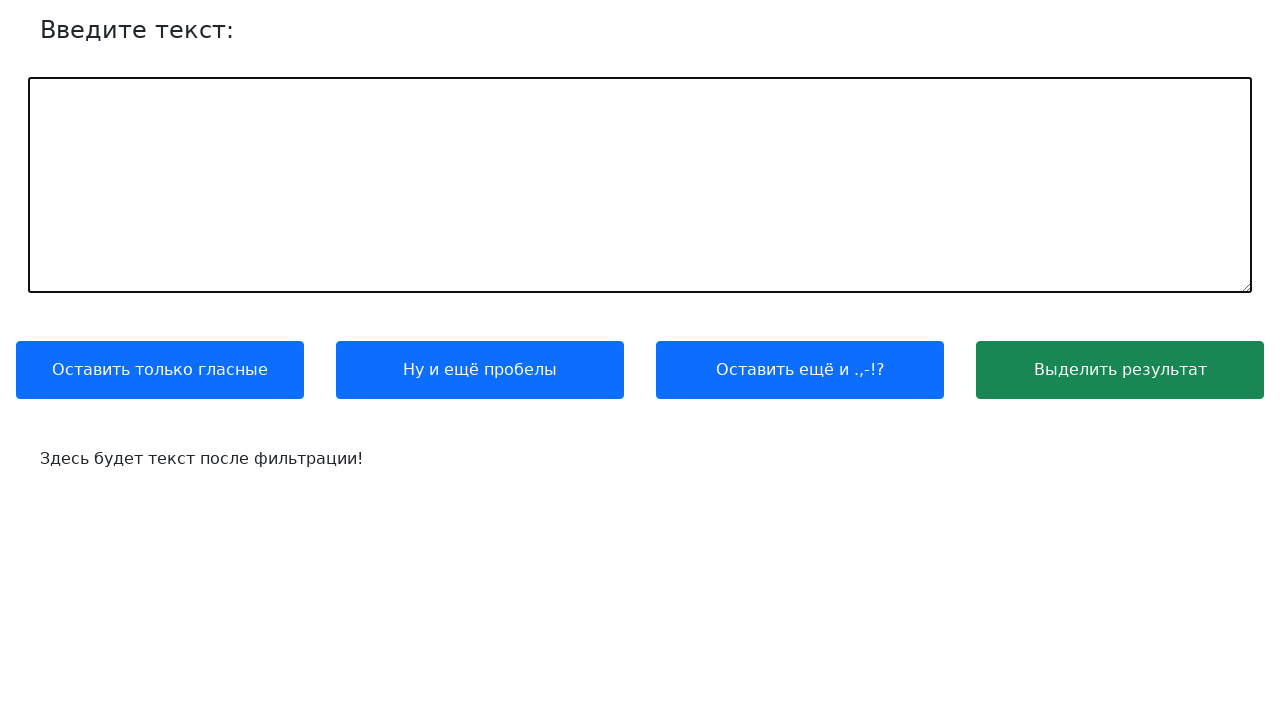

Clicked away from input on html element at (640, 243) on html
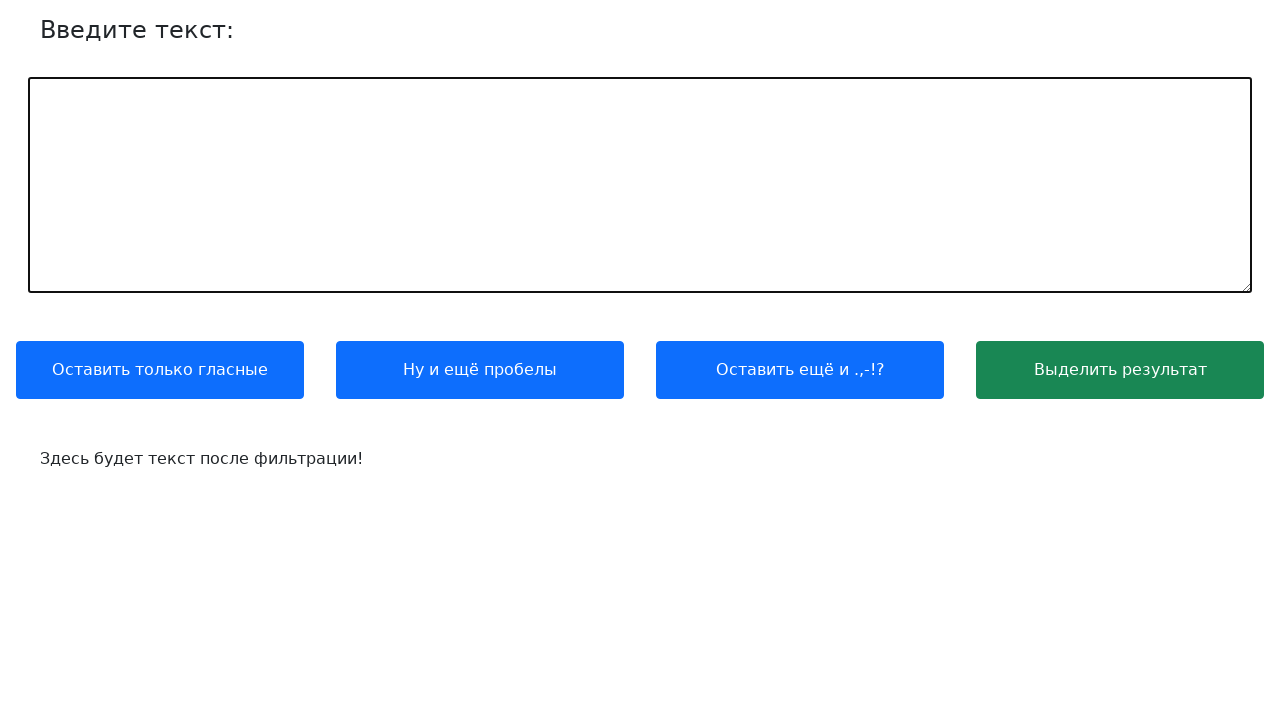

Clicked first filter button at (160, 370) on .btn:nth-child(1)
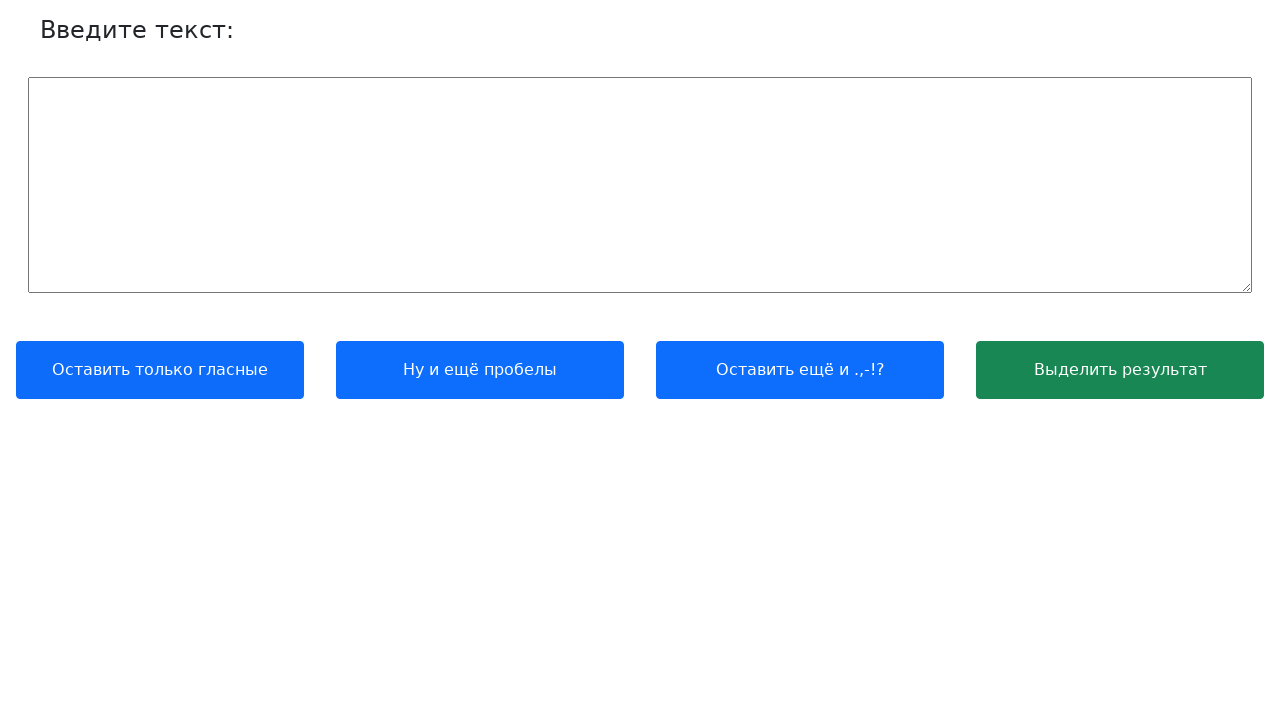

Clicked second filter button at (480, 370) on .btn:nth-child(2)
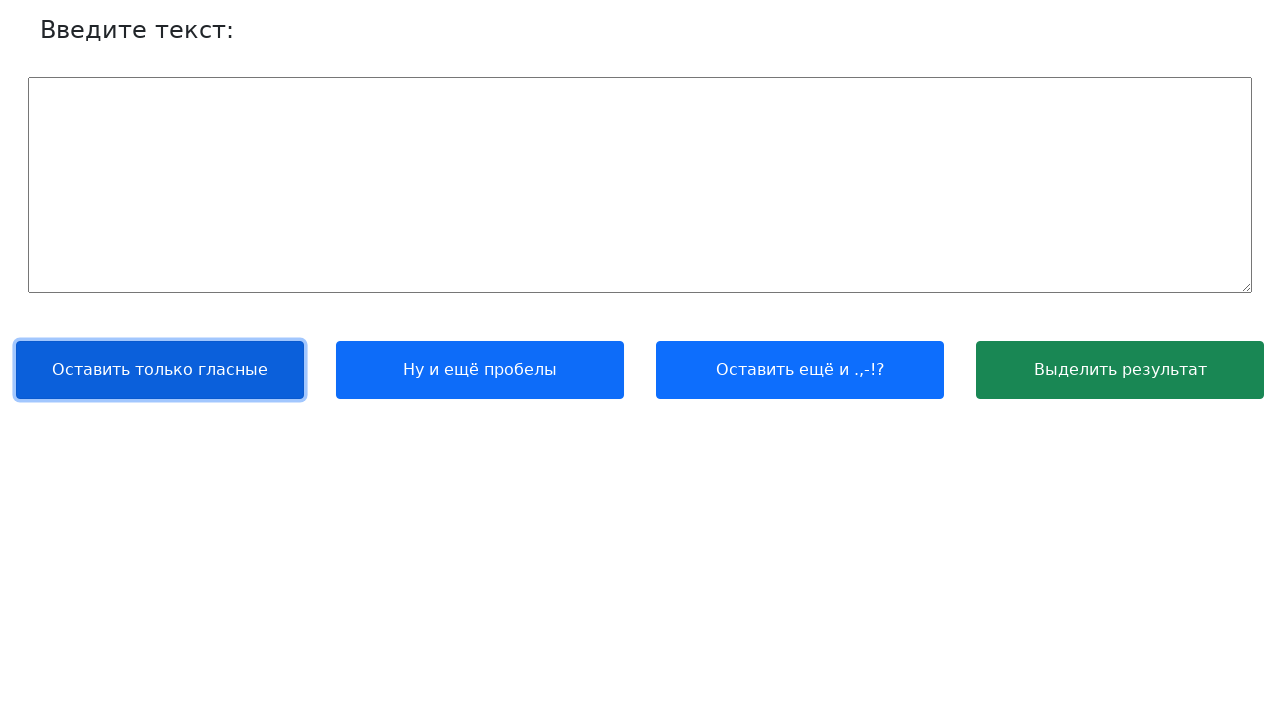

Clicked third filter button at (800, 370) on .btn:nth-child(3)
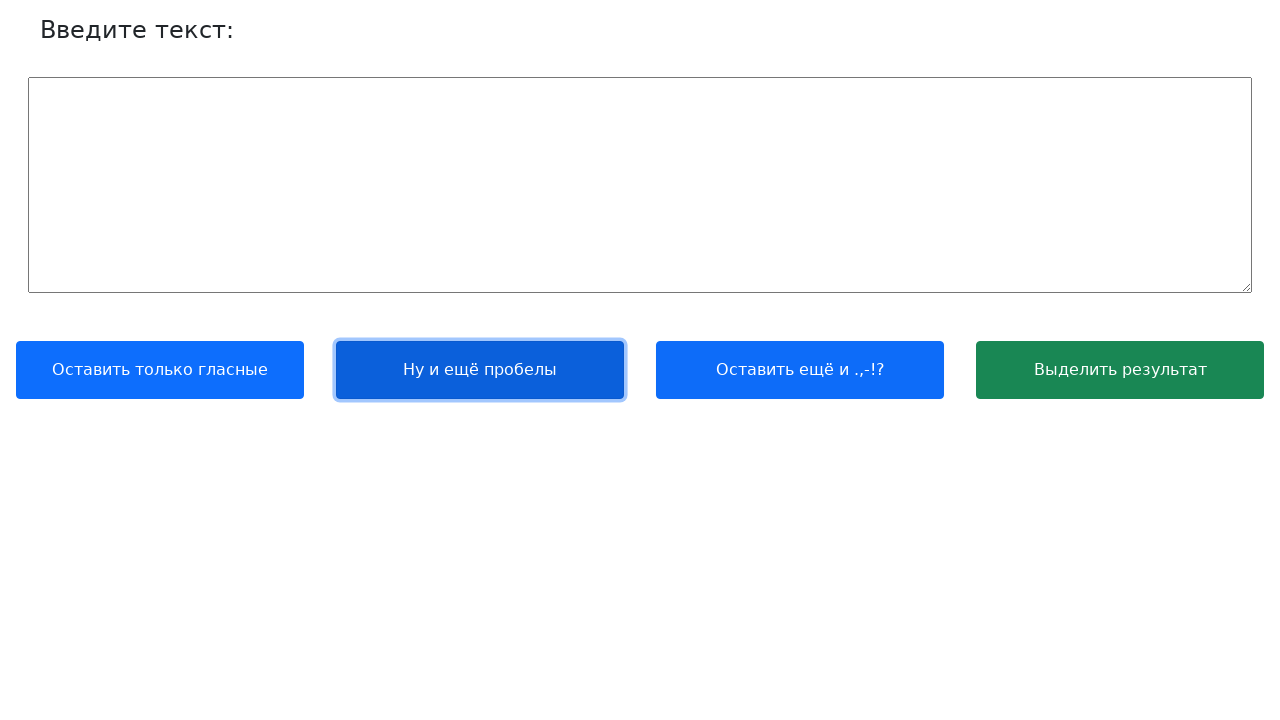

Clicked success button at (1120, 370) on .btn-success
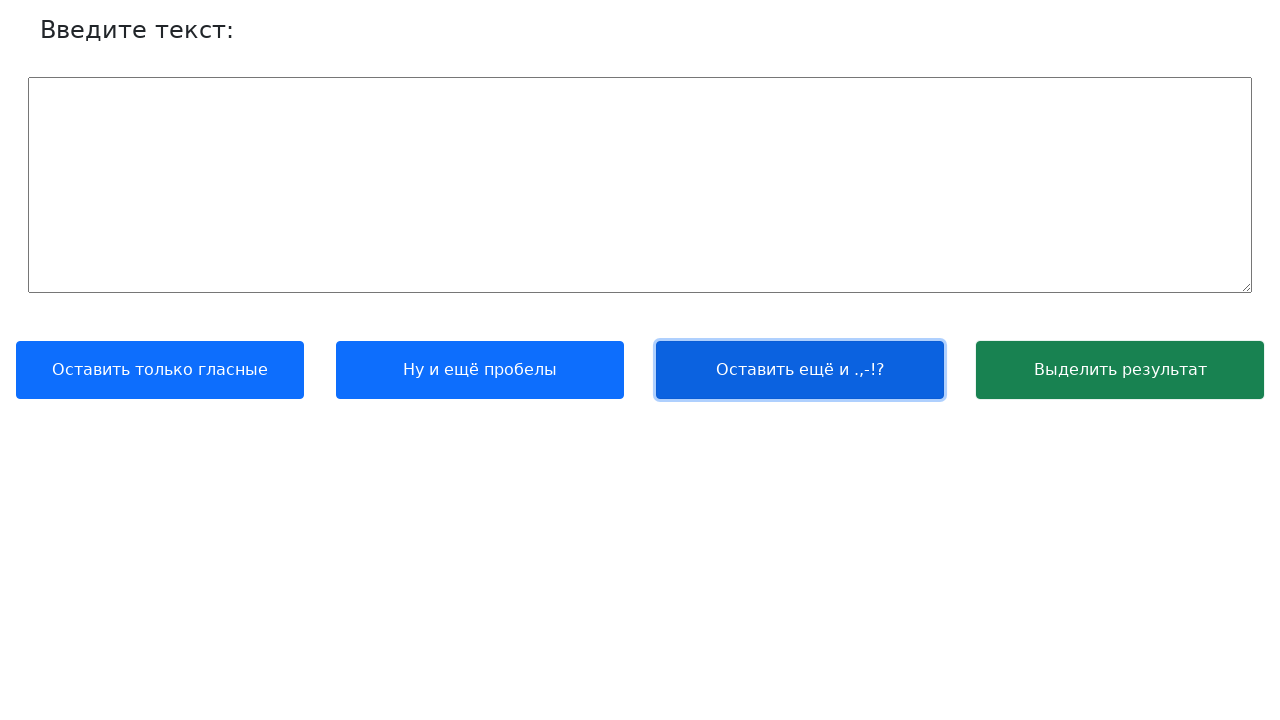

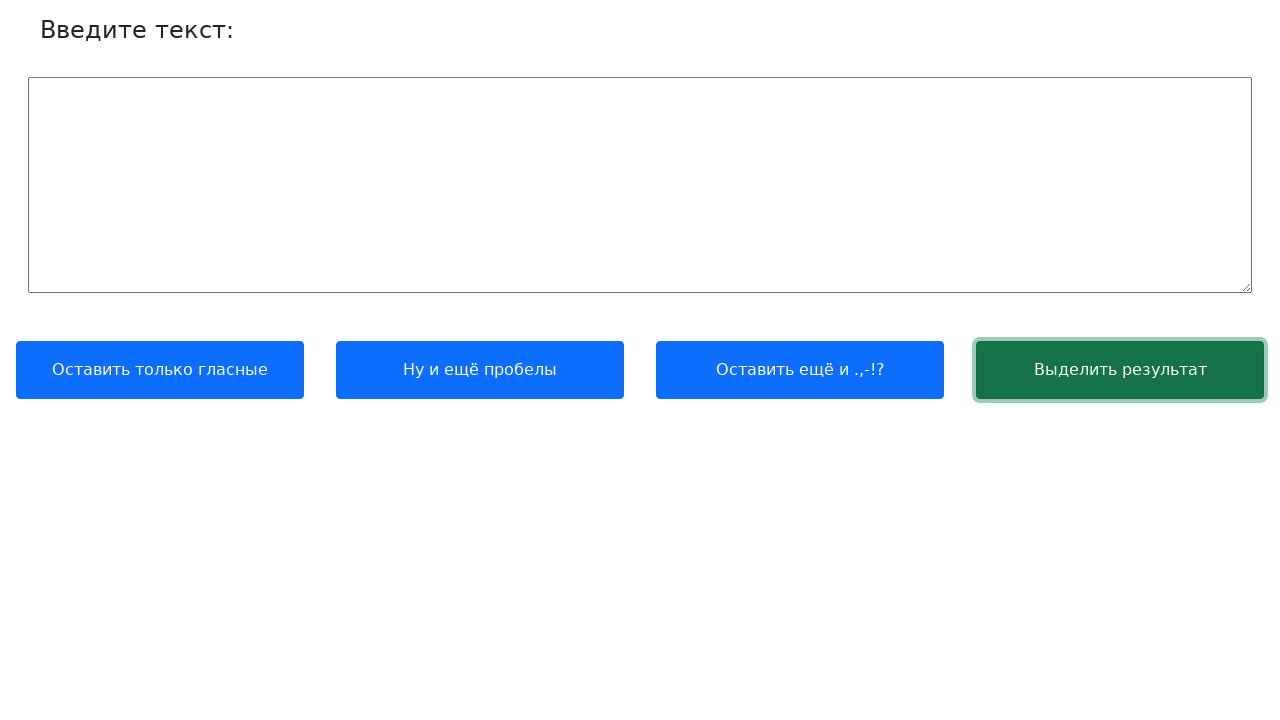